Tests drag and drop functionality on jQuery UI demo page by dragging an element to a drop zone within an iframe

Starting URL: https://jqueryui.com/droppable

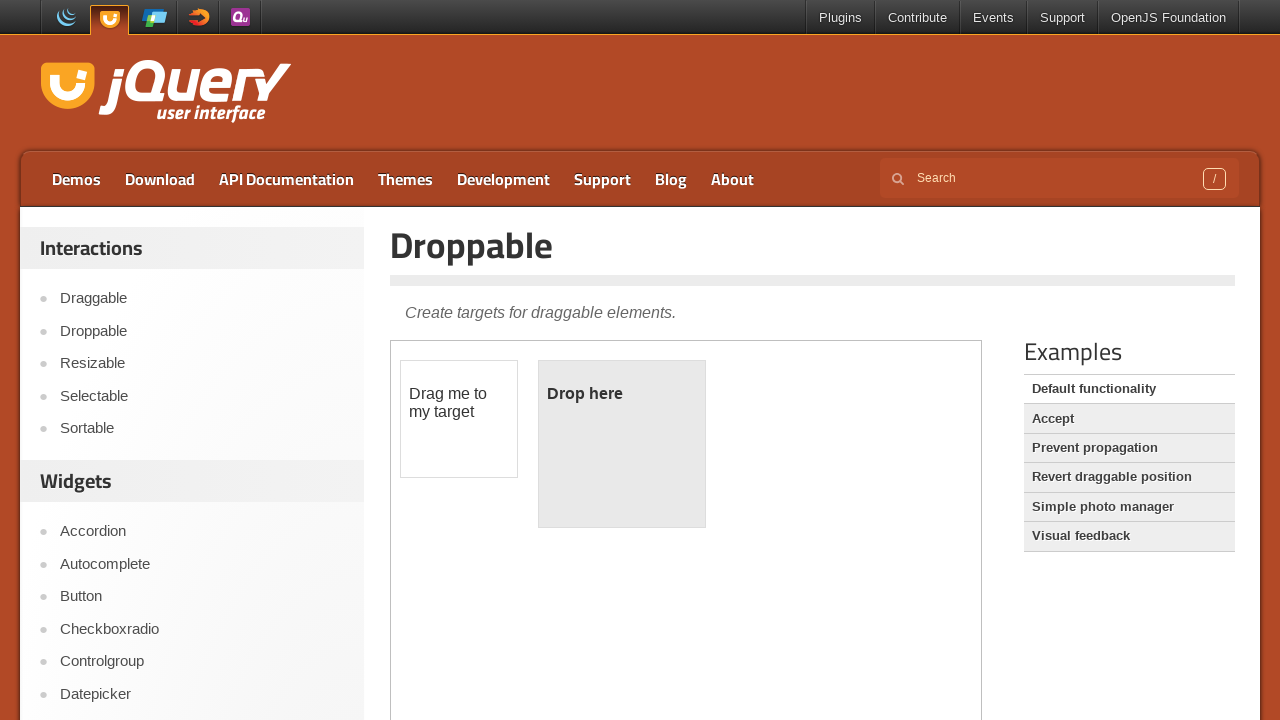

Located the demo frame containing drag and drop elements
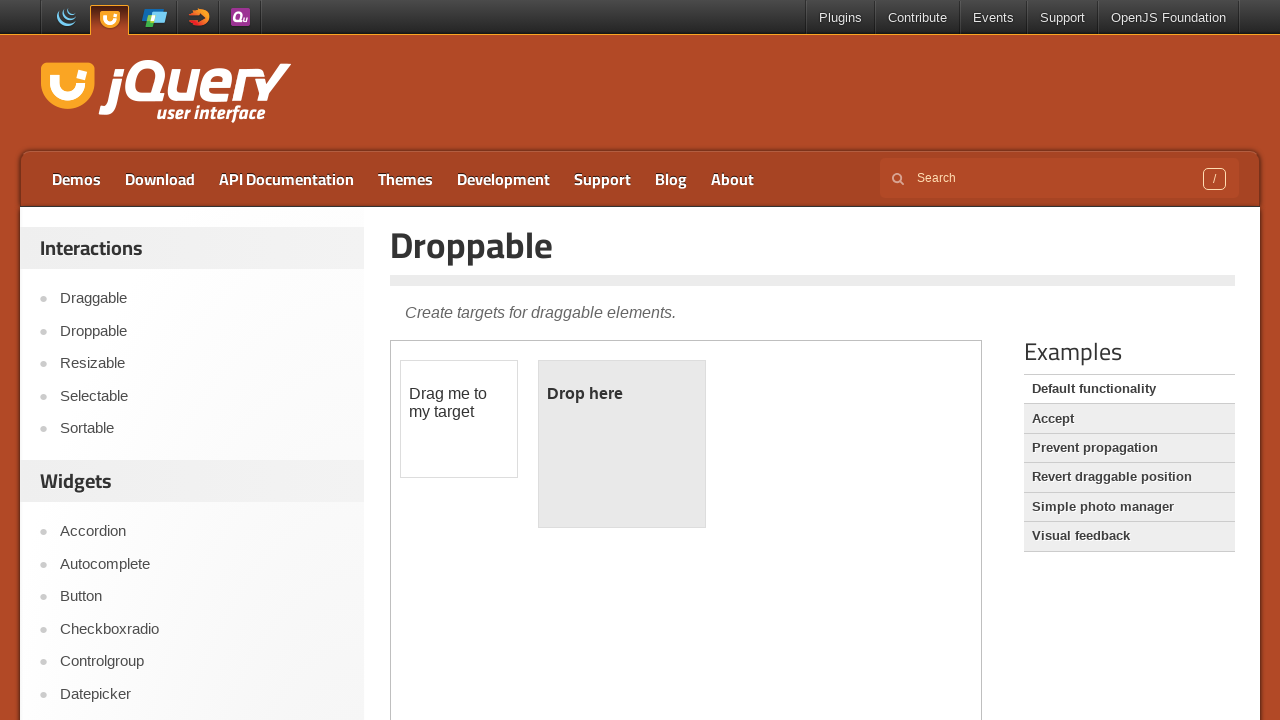

Located the draggable element
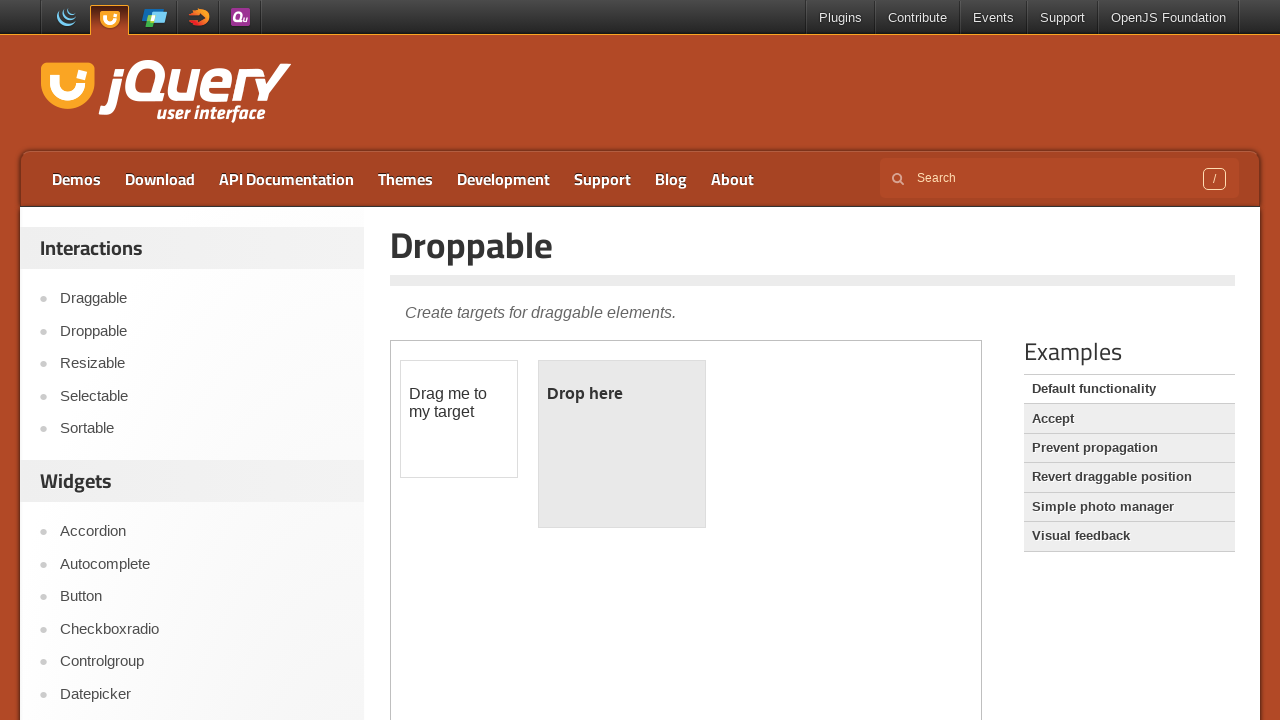

Located the droppable element
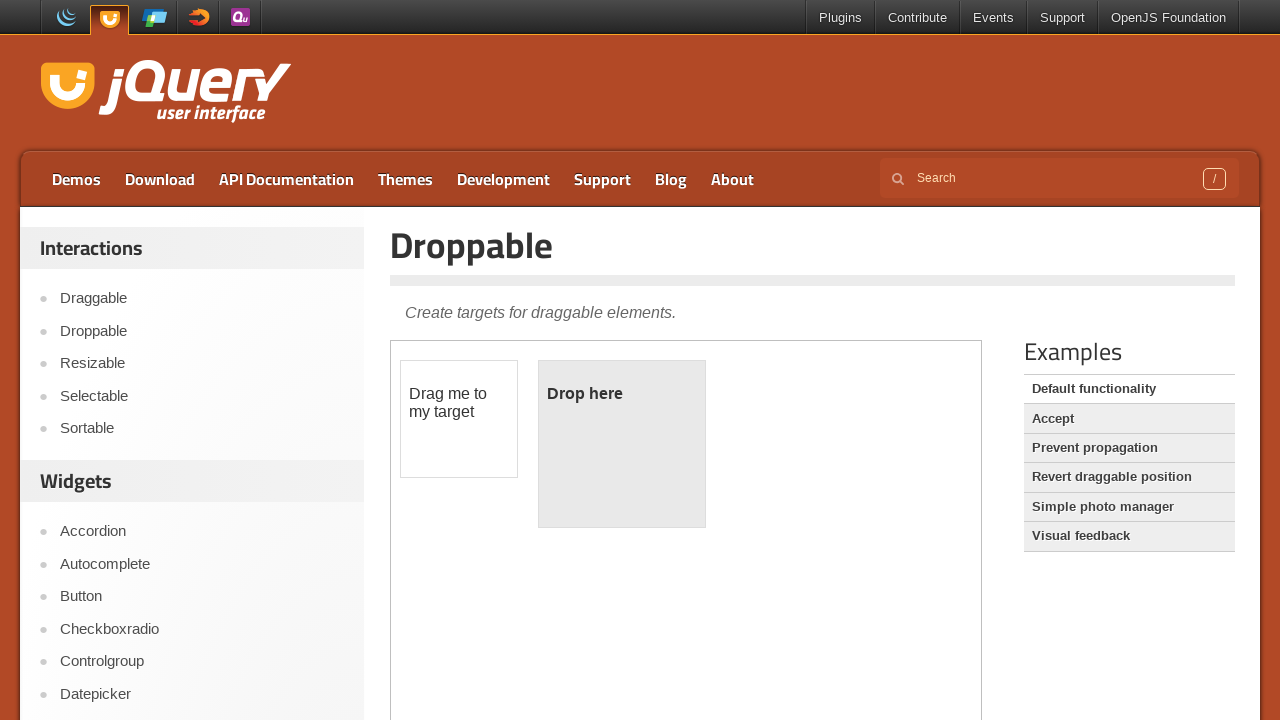

Dragged element to the drop zone at (622, 444)
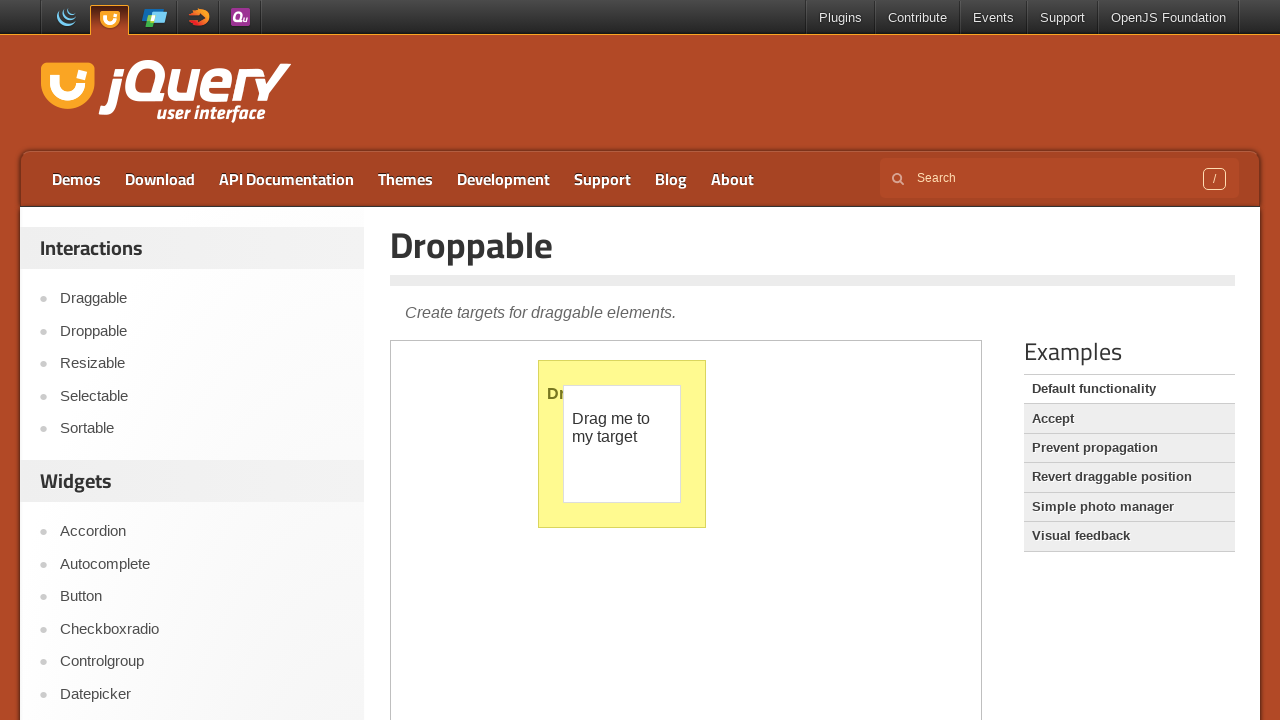

Retrieved text from droppable element to verify drop success
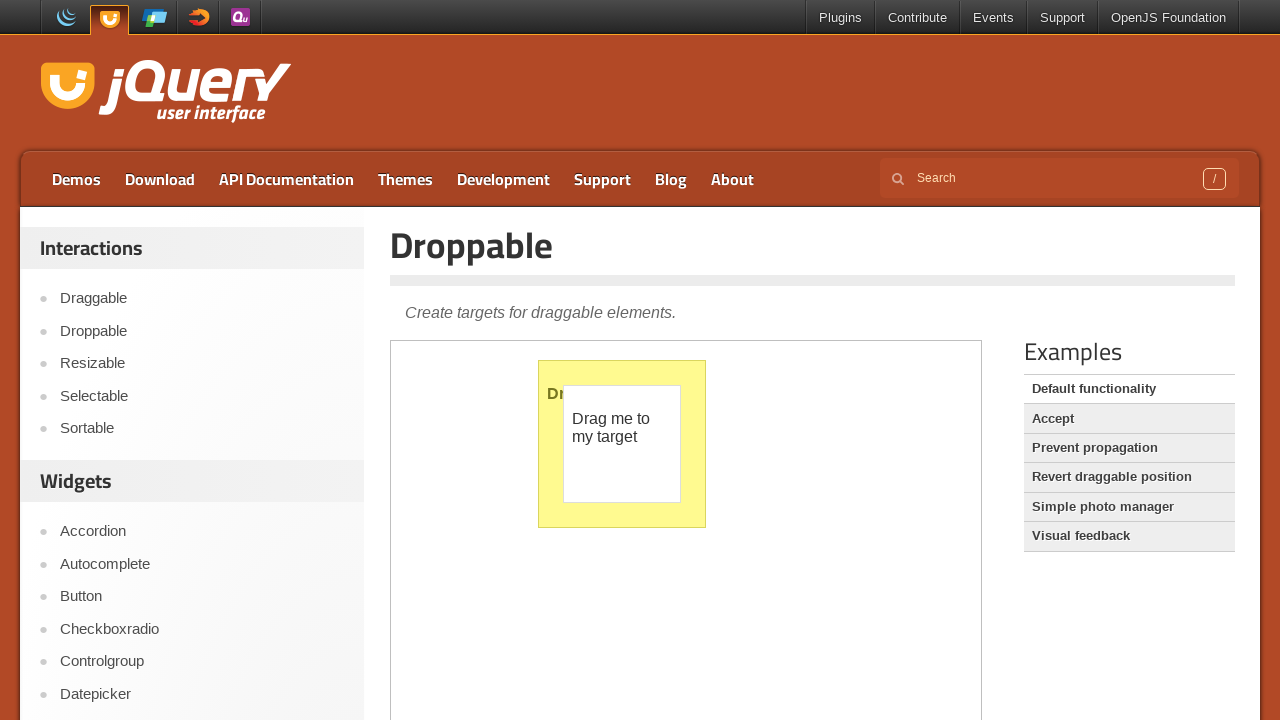

Drop action was successful - 'Dropped!' text confirmed
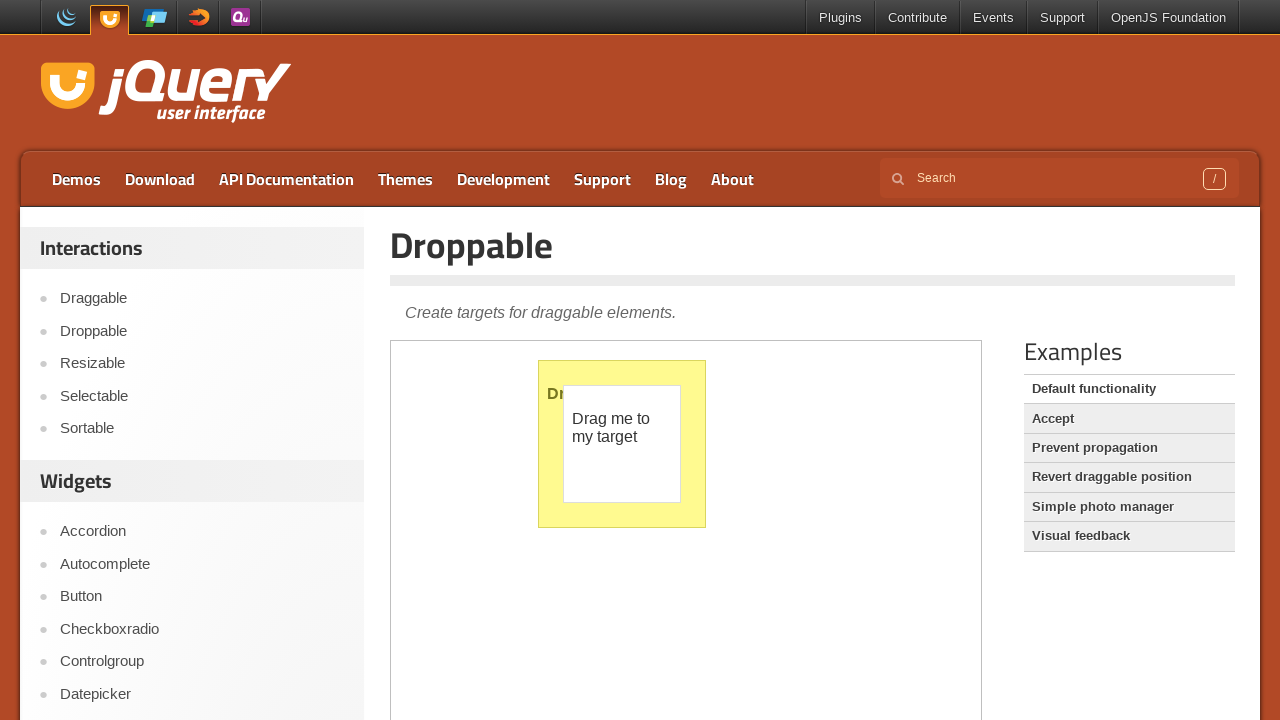

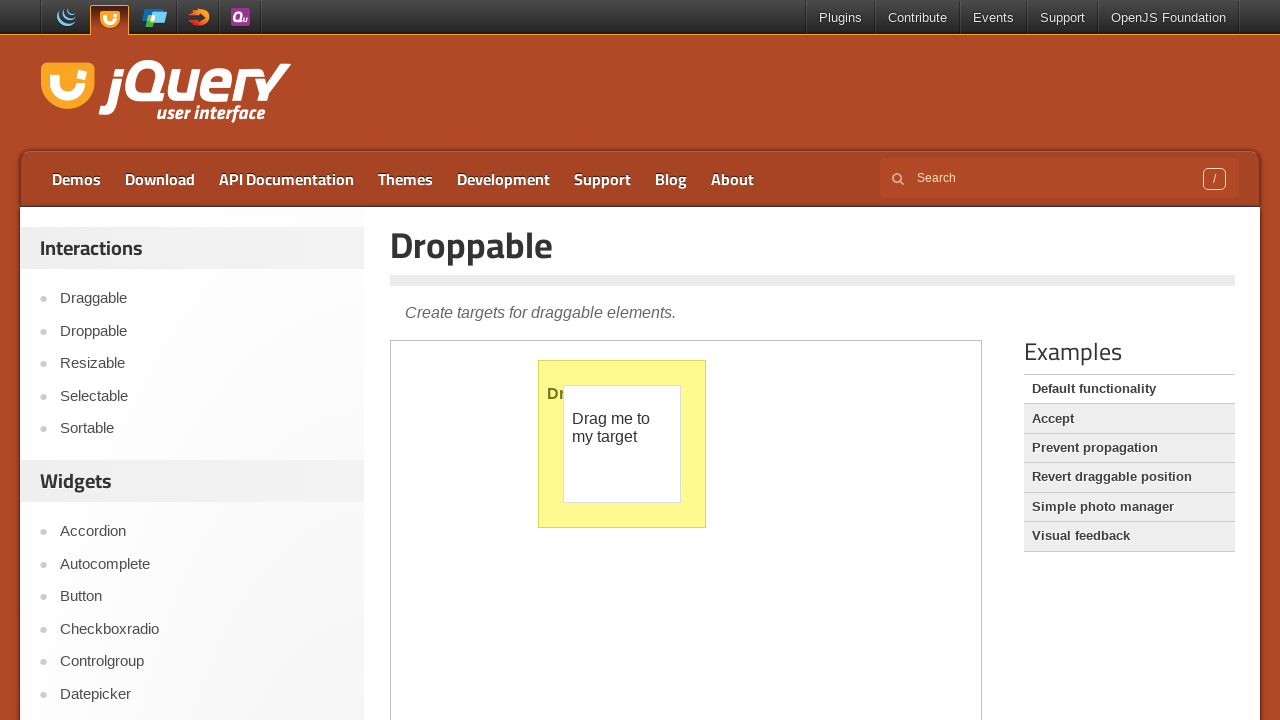